Tests triangle calculator with equal sides (5, 5, 5) to verify it identifies an Equilateral triangle

Starting URL: https://testpages.eviltester.com/styled/apps/triangle/triangle001.html

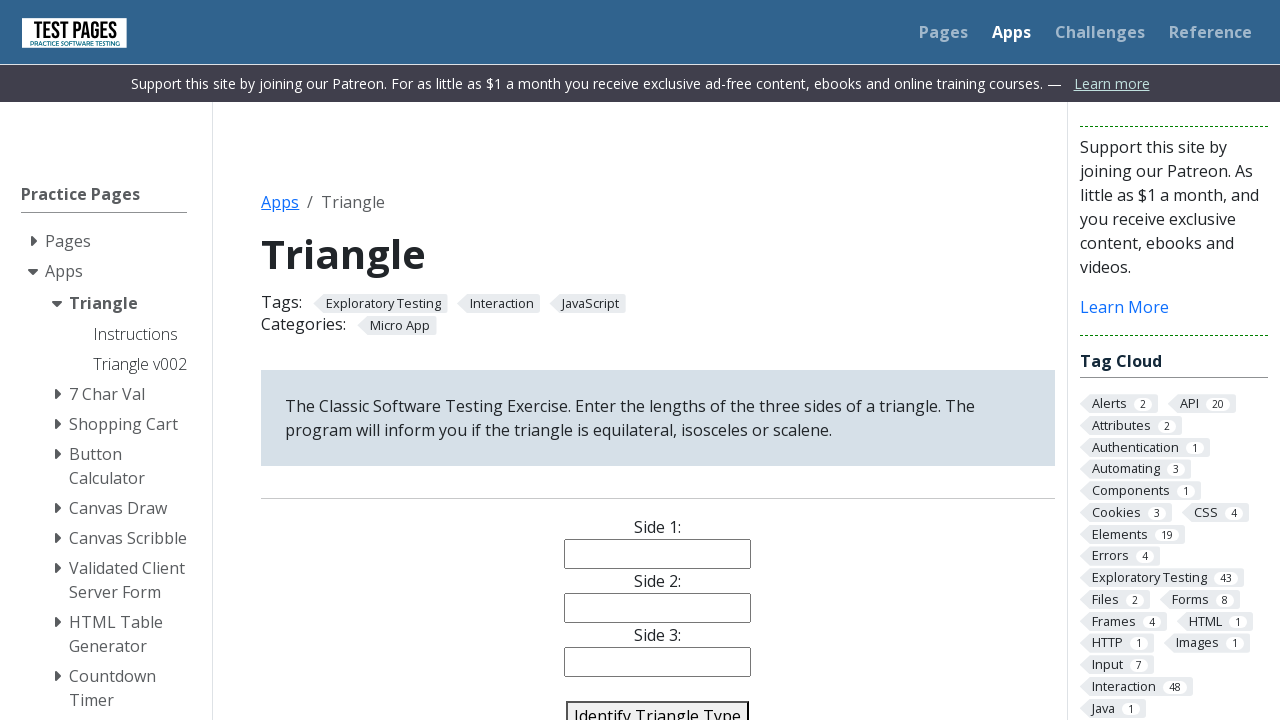

Navigated to triangle calculator page
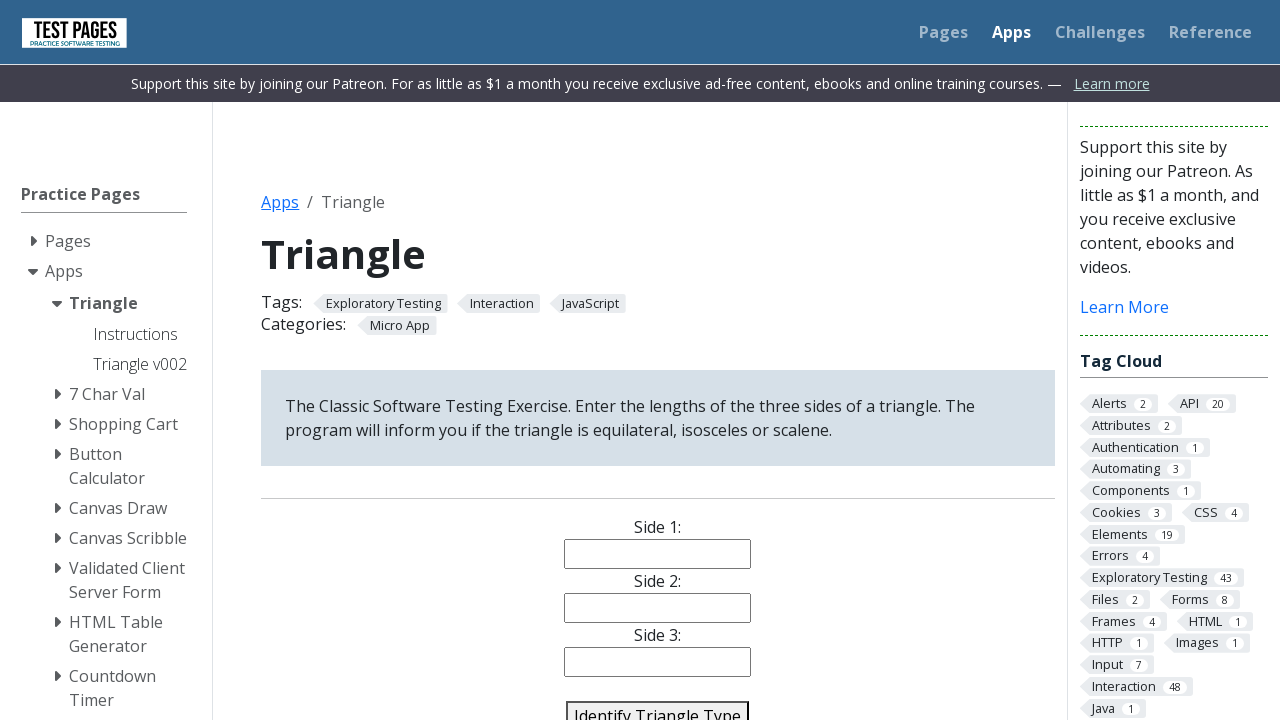

Filled side1 with value '5' on #side1
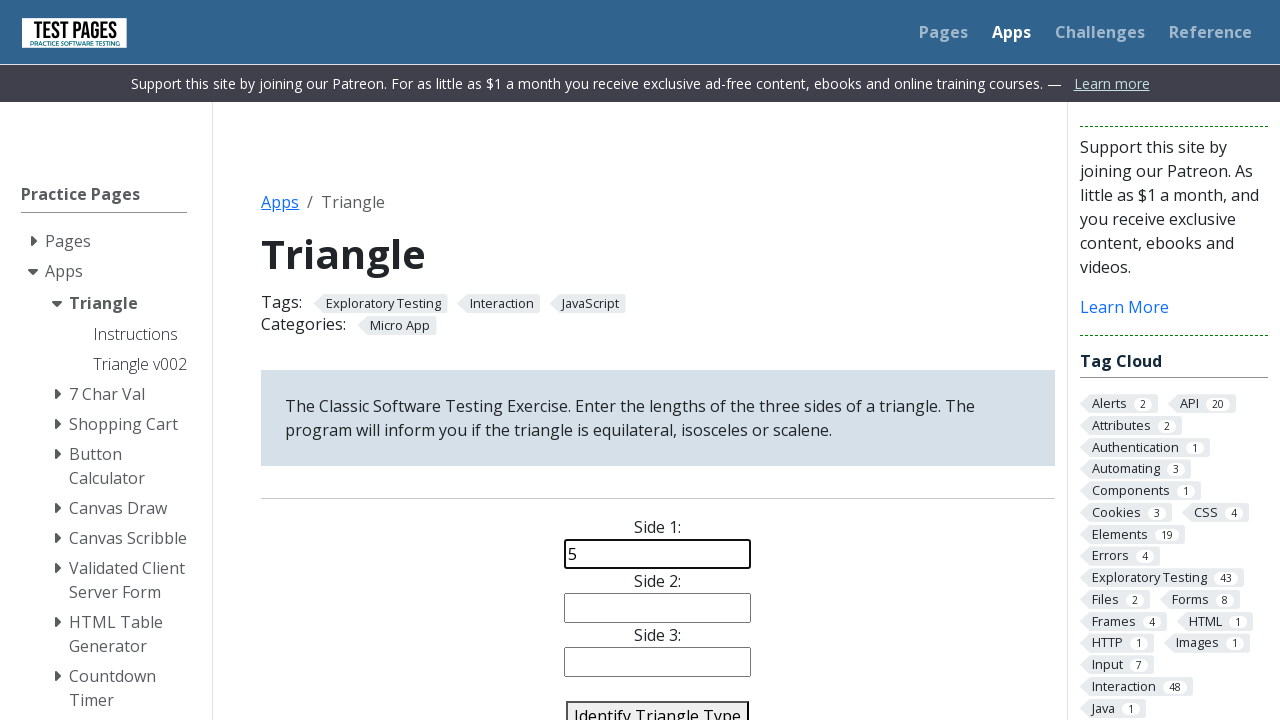

Filled side2 with value '5' on #side2
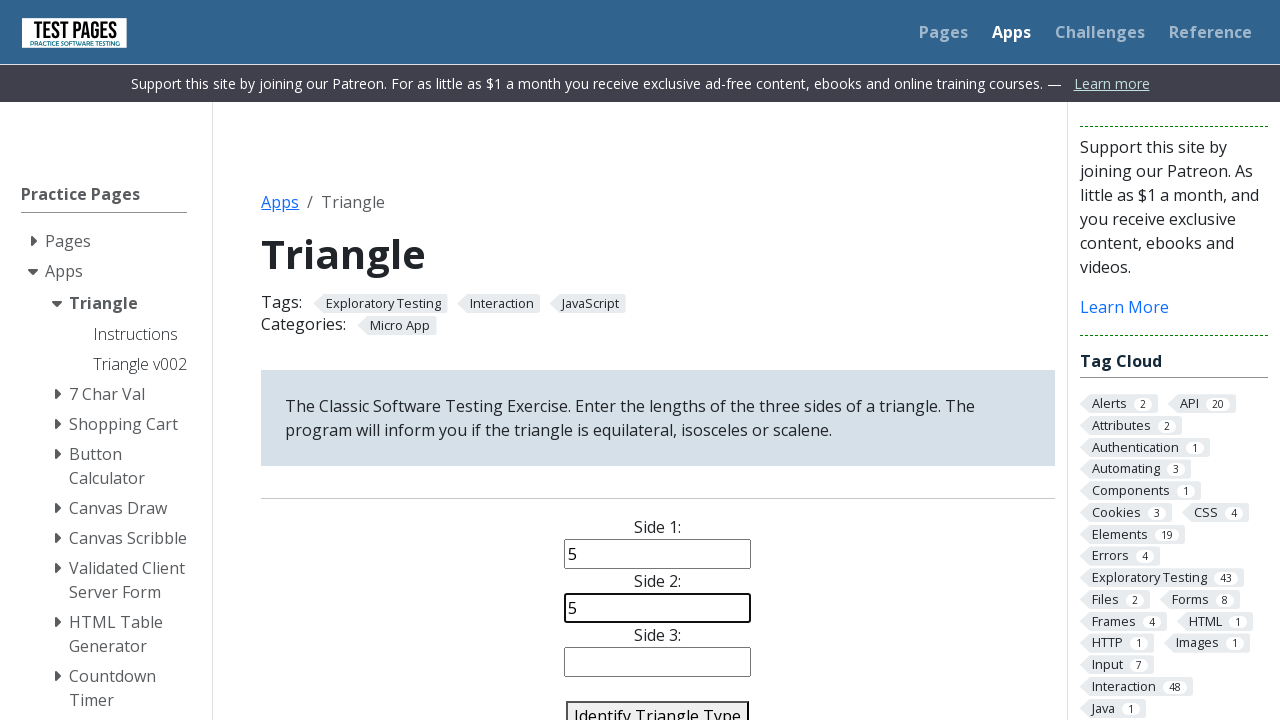

Filled side3 with value '5' on #side3
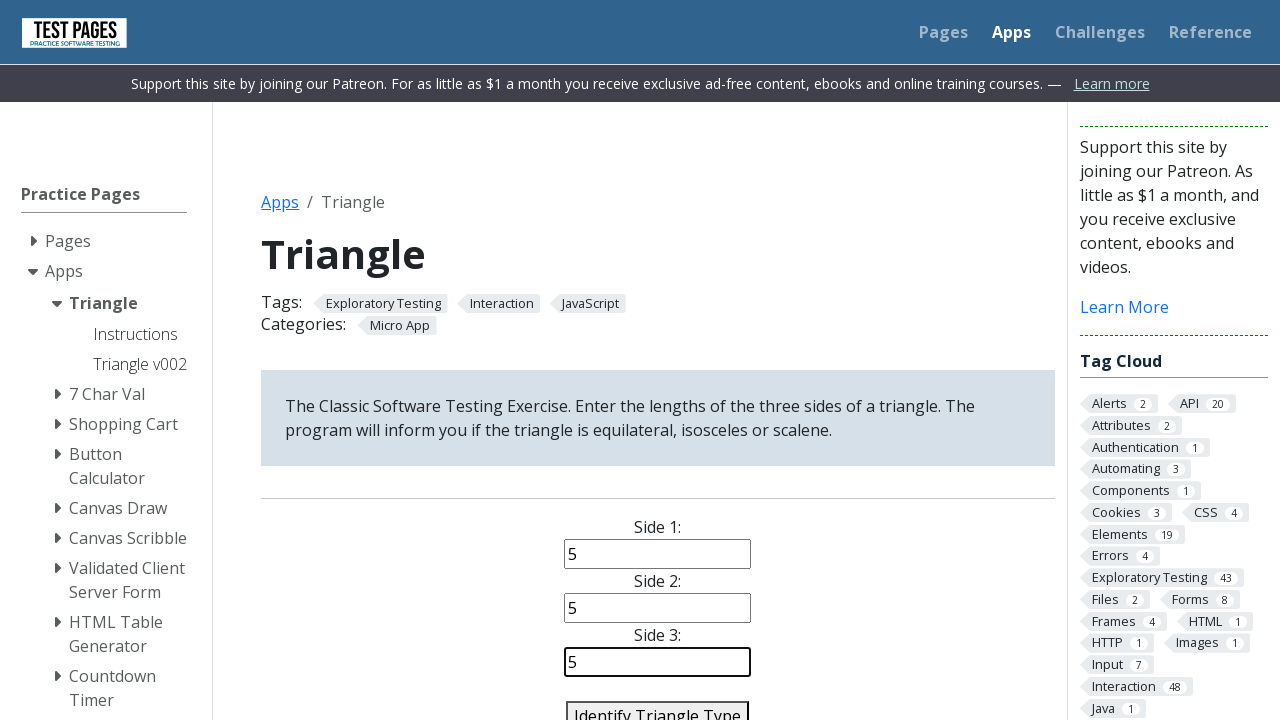

Clicked identify triangle button at (658, 705) on #identify-triangle-action
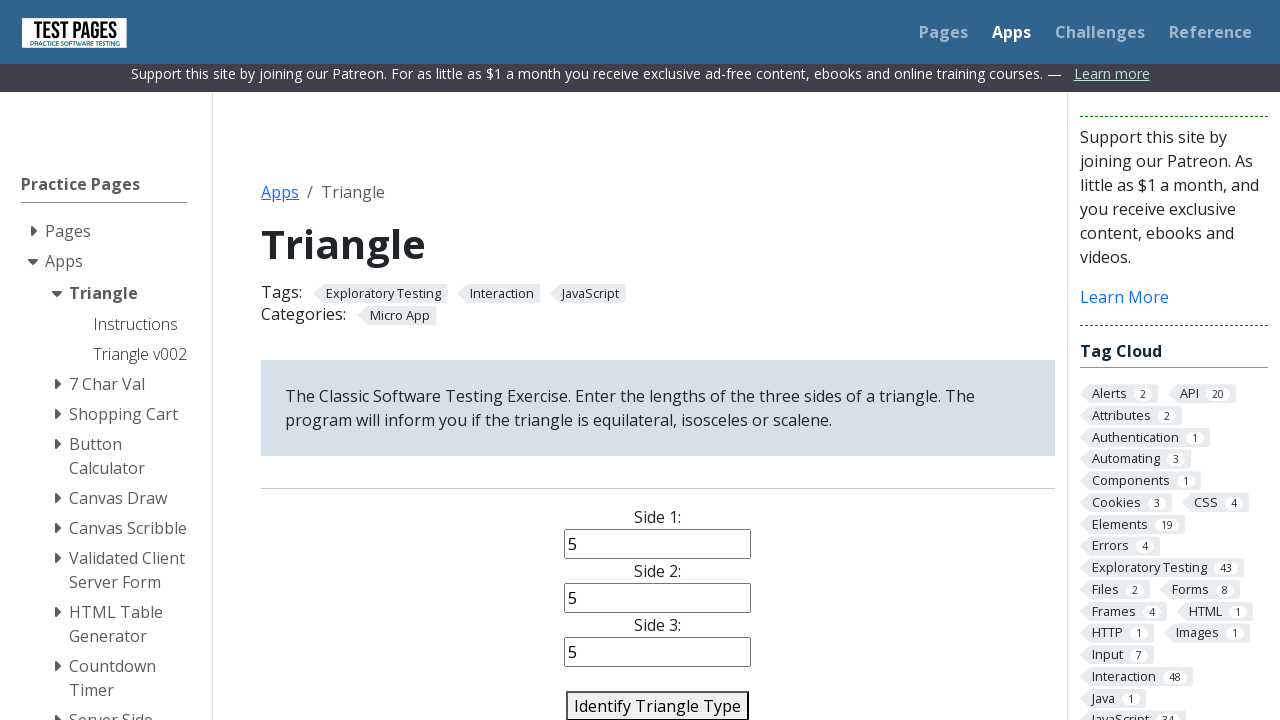

Retrieved triangle type result text
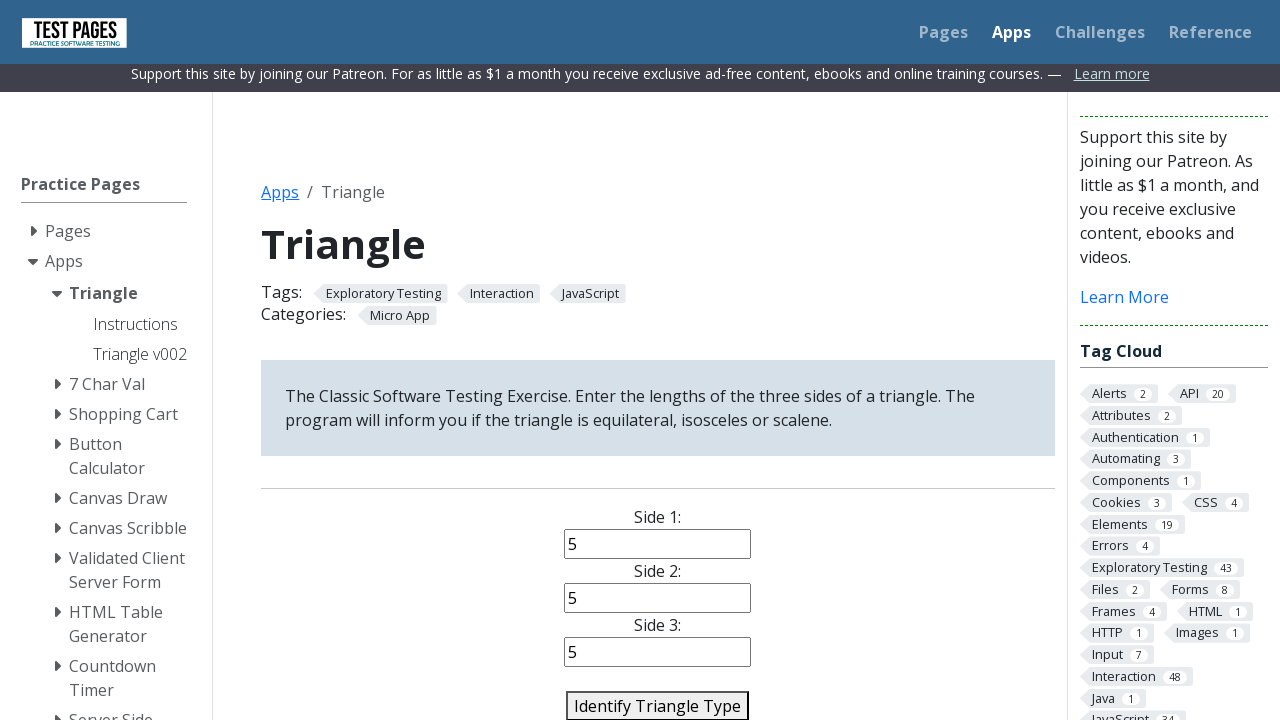

Verified result is 'Equilateral' for triangle with sides (5, 5, 5)
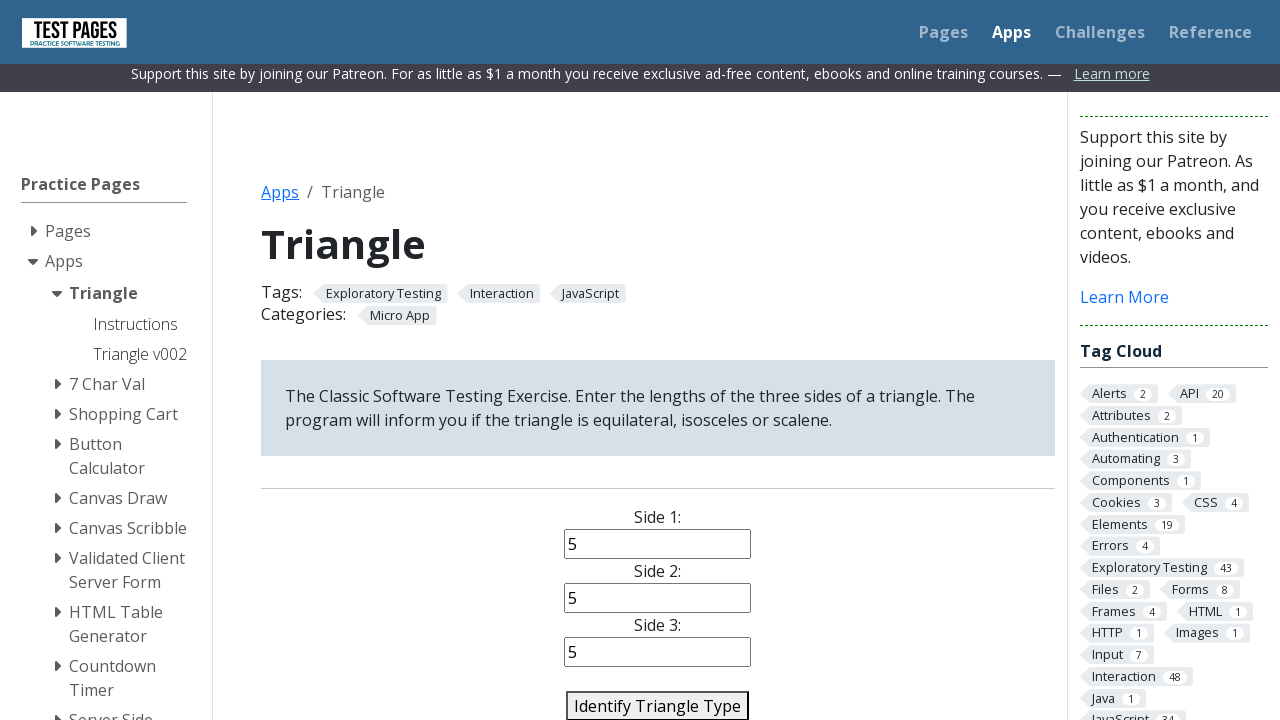

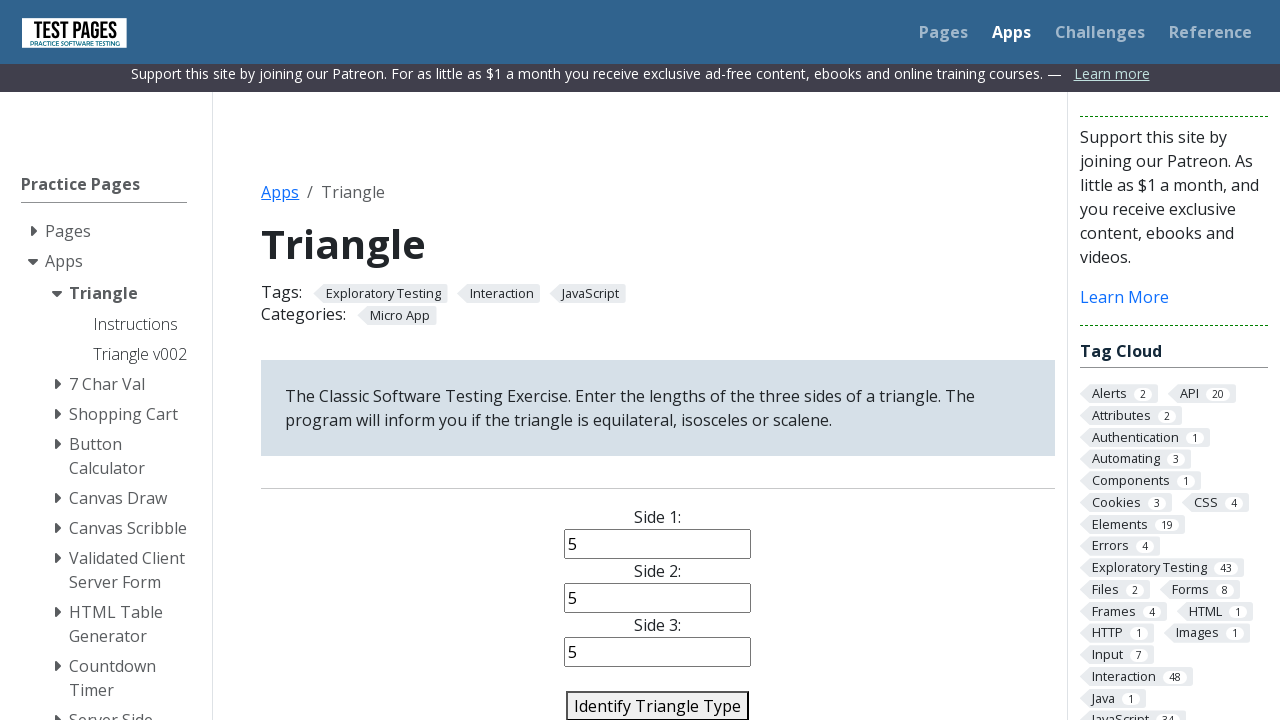